Tests handling of a JavaScript confirm dialog by clicking a button that triggers a confirm box and dismissing it

Starting URL: https://the-internet.herokuapp.com/javascript_alerts

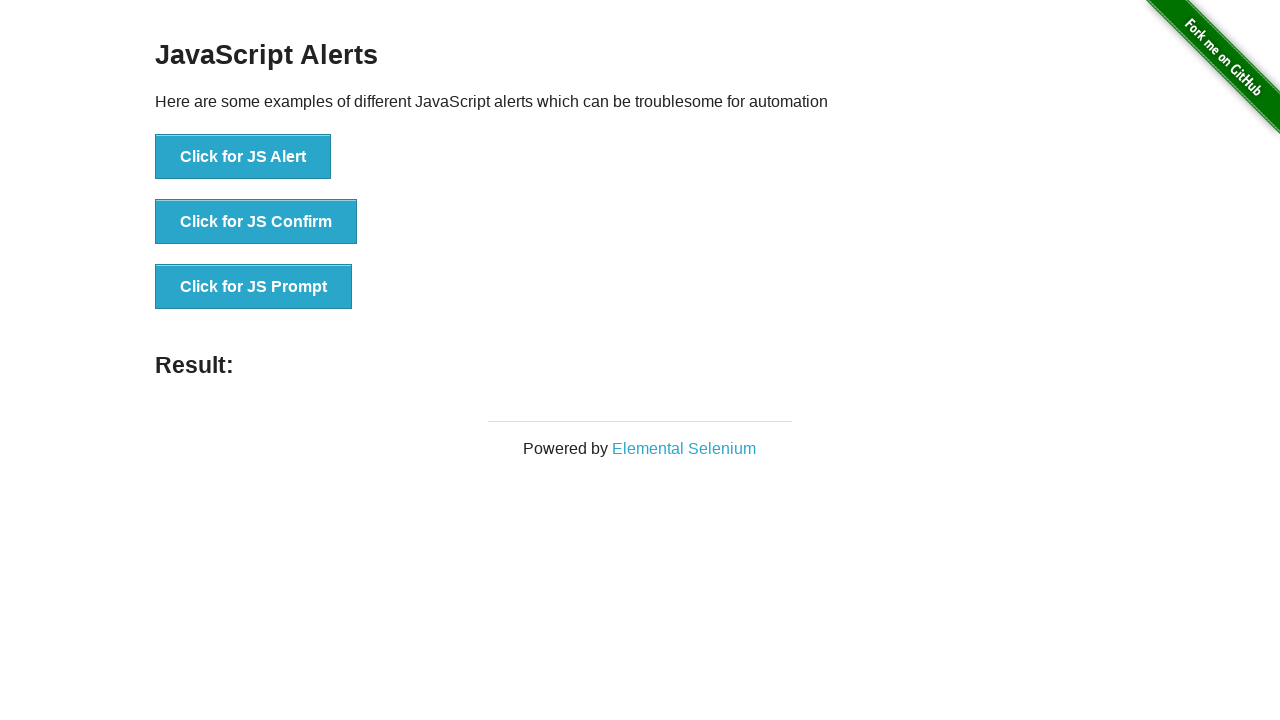

Set up dialog handler to dismiss confirm boxes
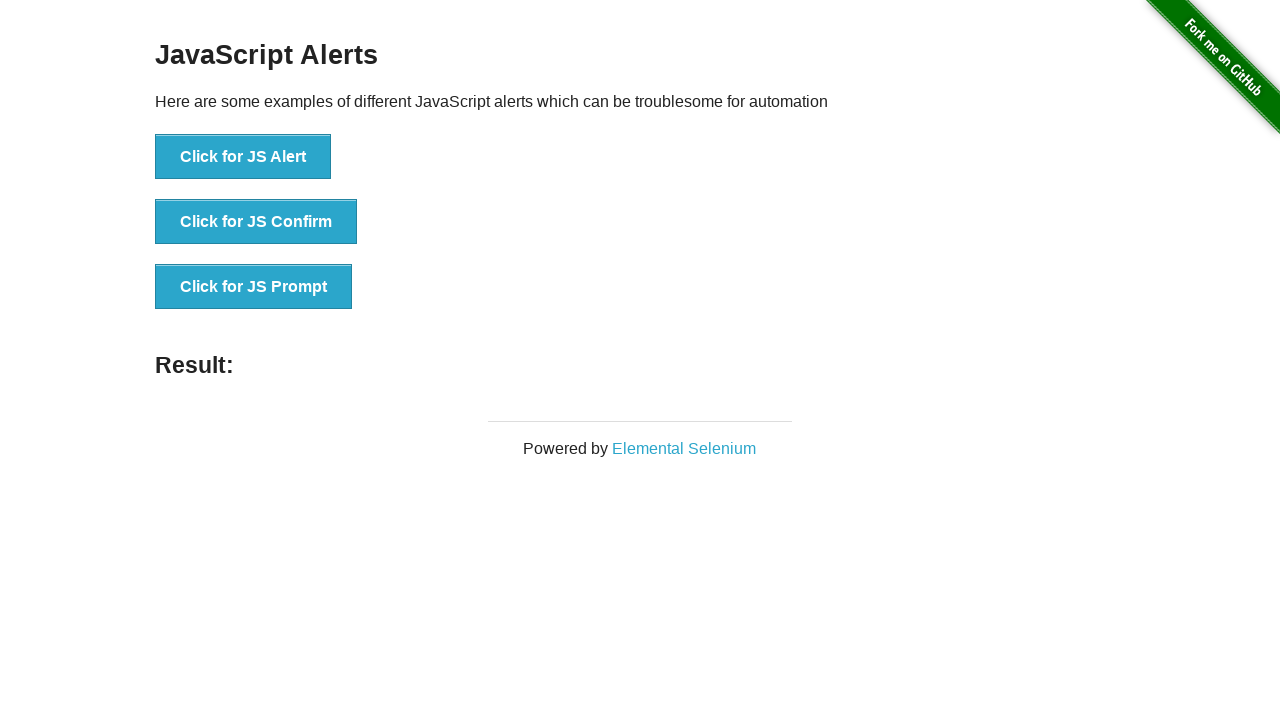

Clicked button to trigger JS Confirm dialog at (256, 222) on xpath=//button[text()='Click for JS Confirm']
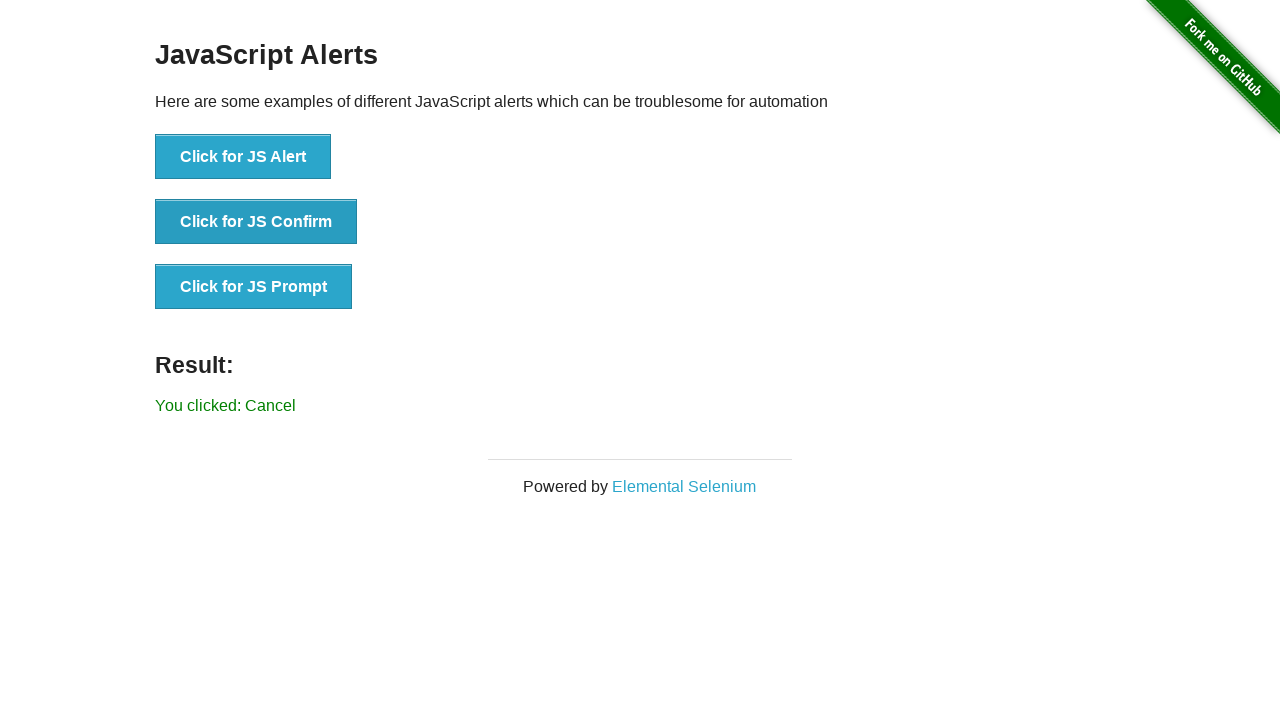

Confirm dialog was dismissed and result element appeared
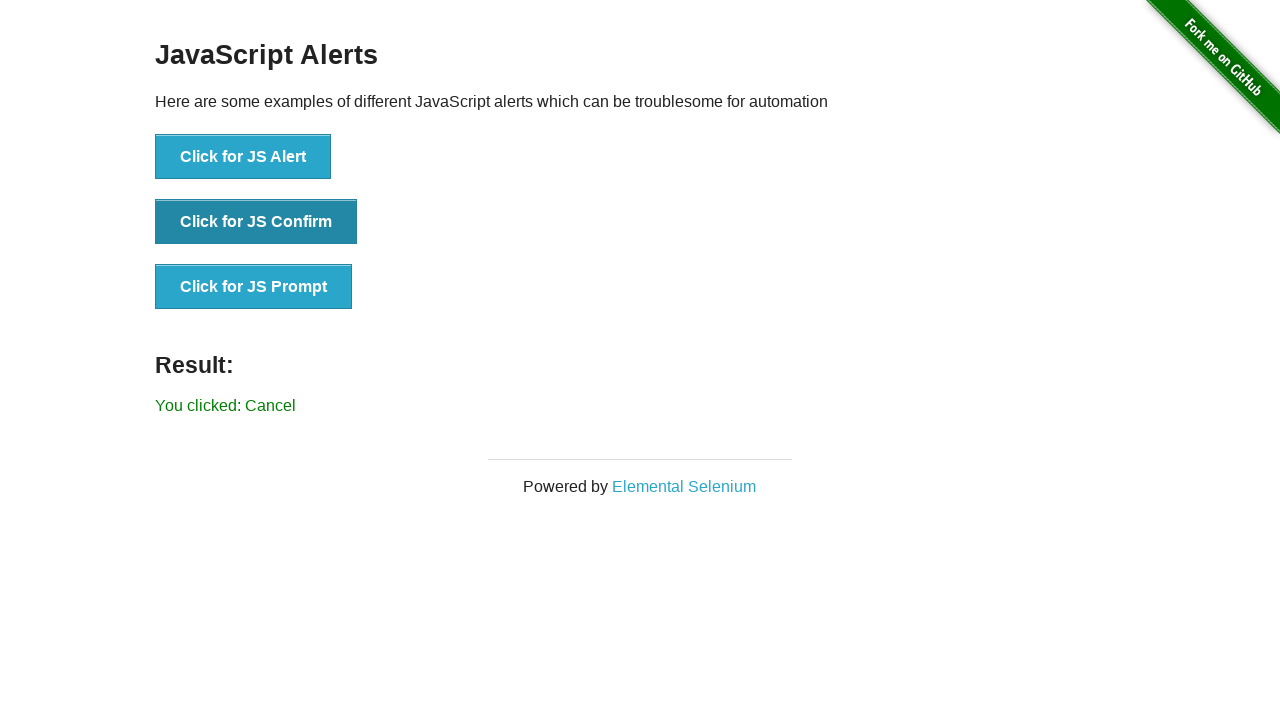

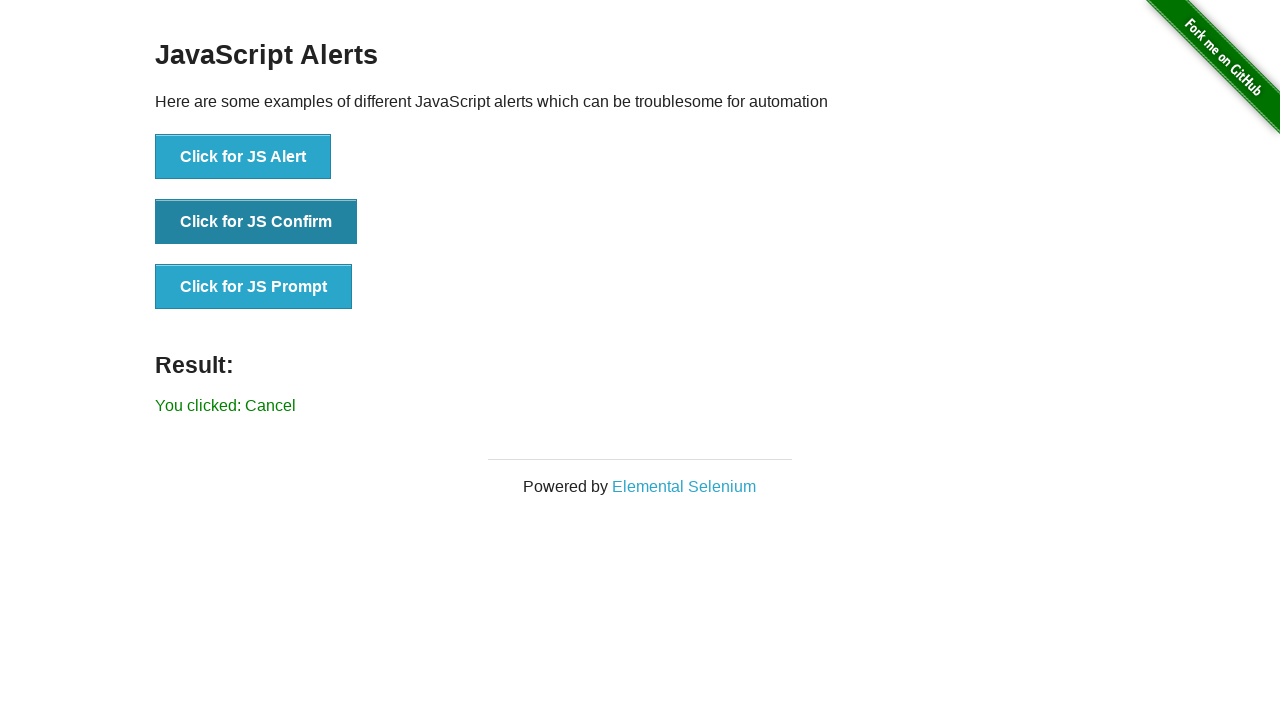